Tests navigation to the registration page by clicking the registration link and verifying the URL changes to the registration page.

Starting URL: https://qa.koel.app/

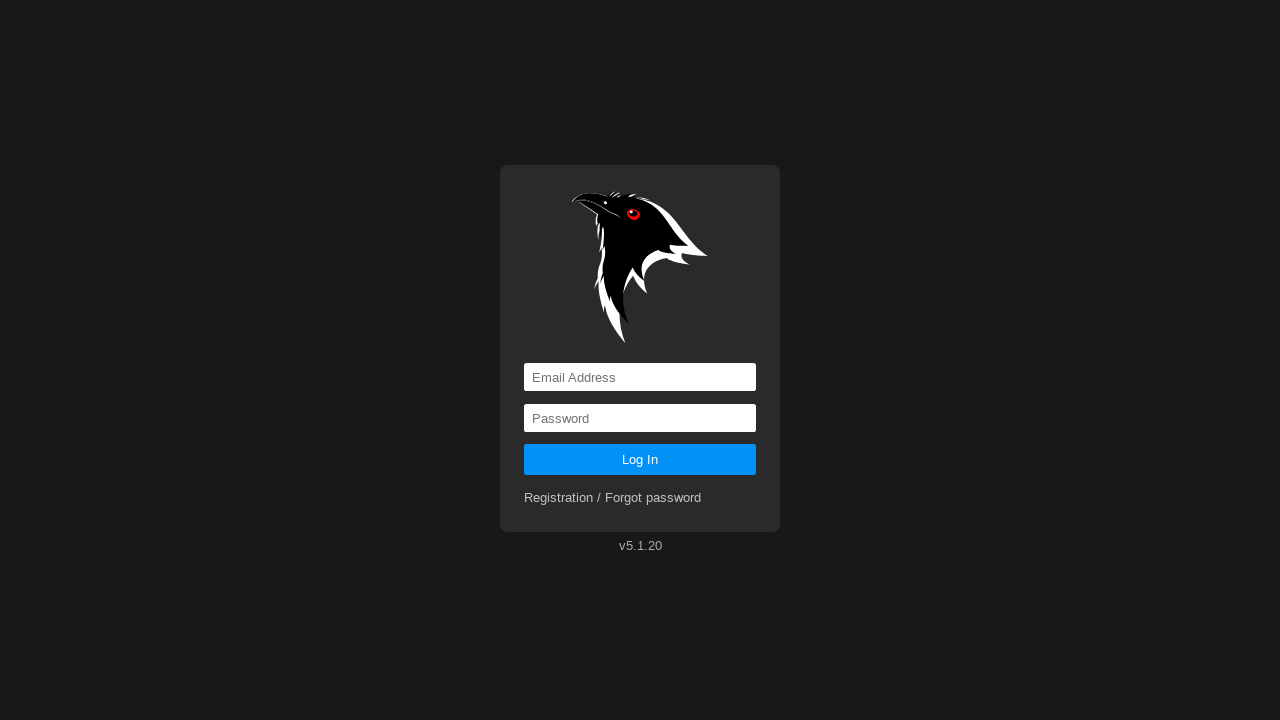

Clicked on the registration link at (613, 498) on a[href='registration']
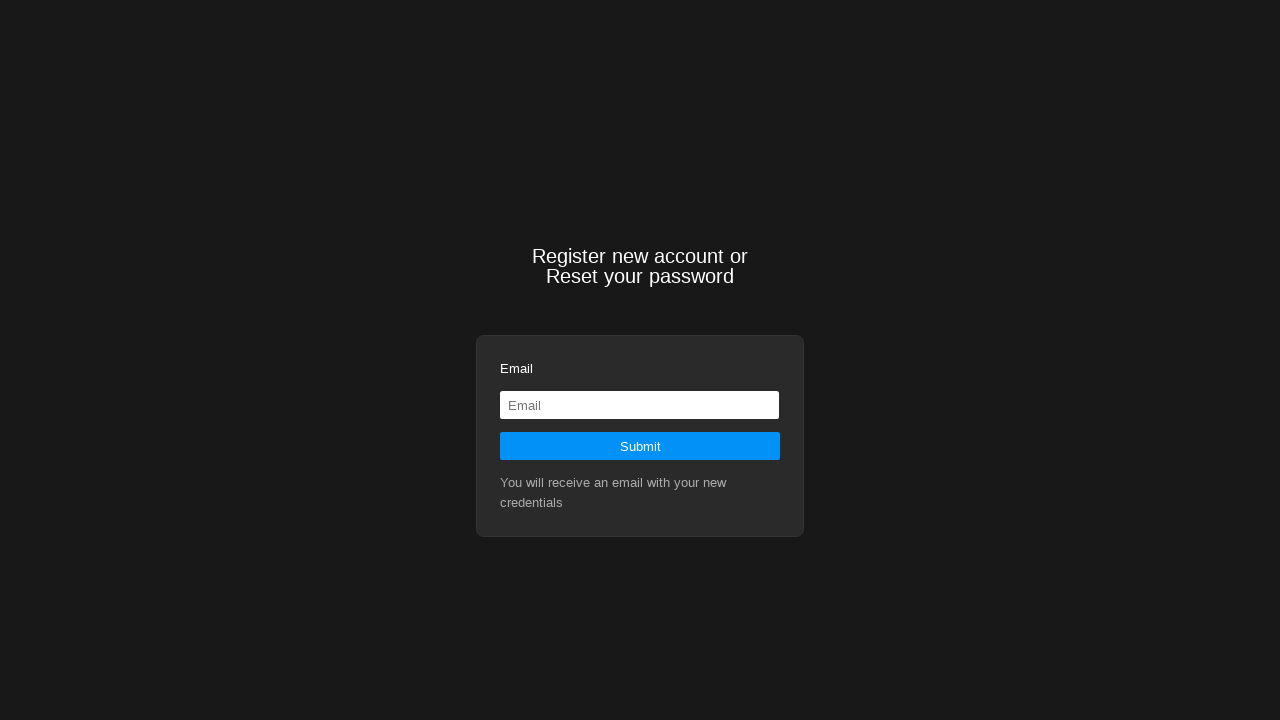

Waited for navigation to registration page and verified URL changed to registration page
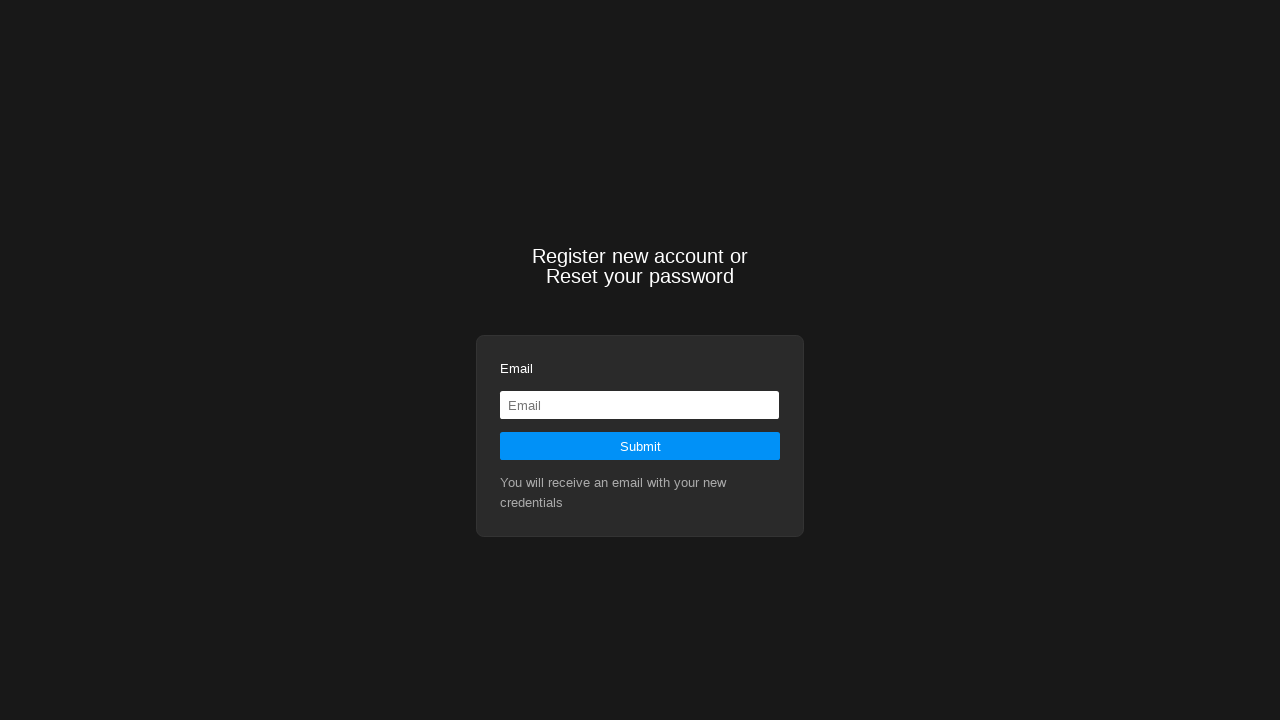

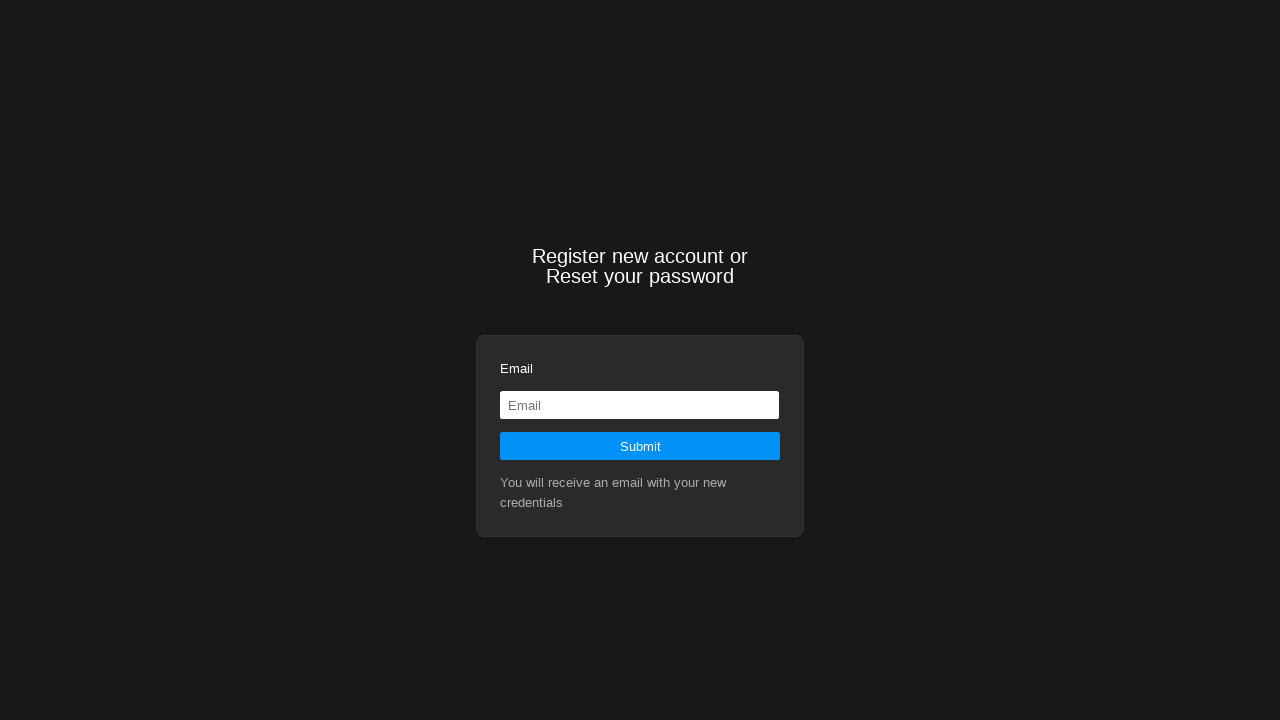